Tests various mouse input events (left click, double click, and right click) on a page and verifies the resulting text changes

Starting URL: https://v1.training-support.net/selenium/input-events

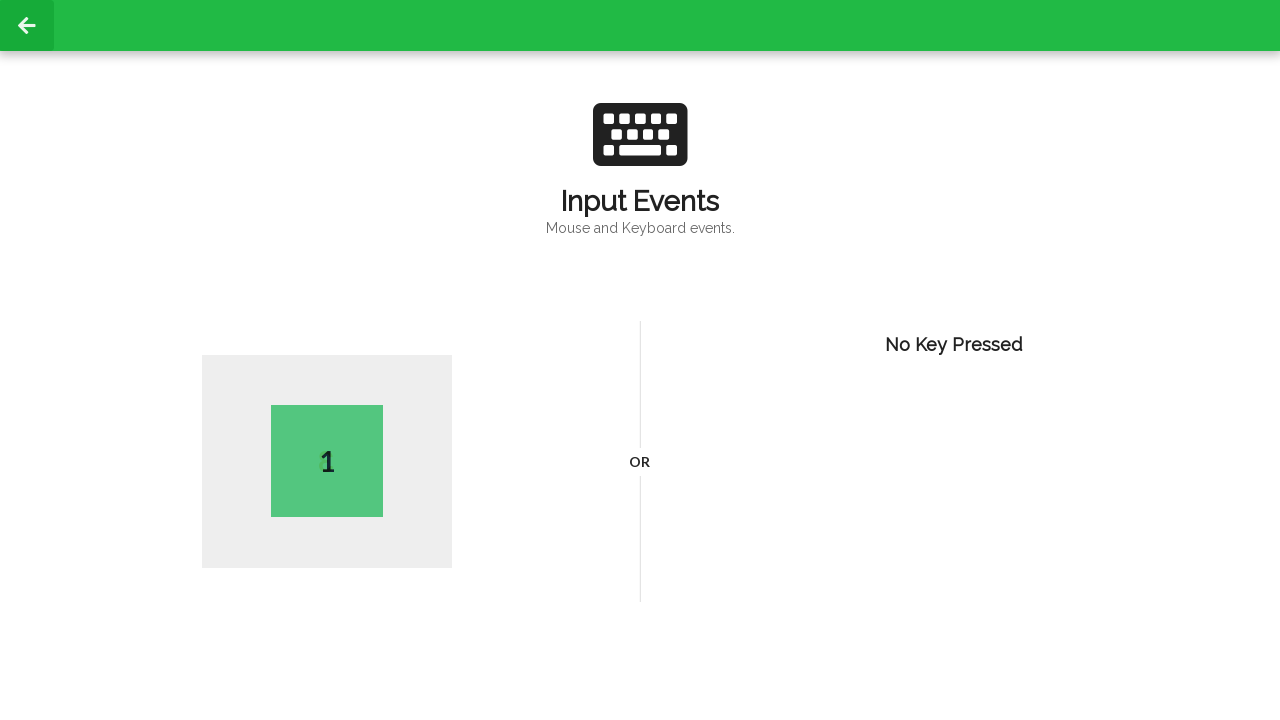

Performed left click on the page body at (640, 360) on body
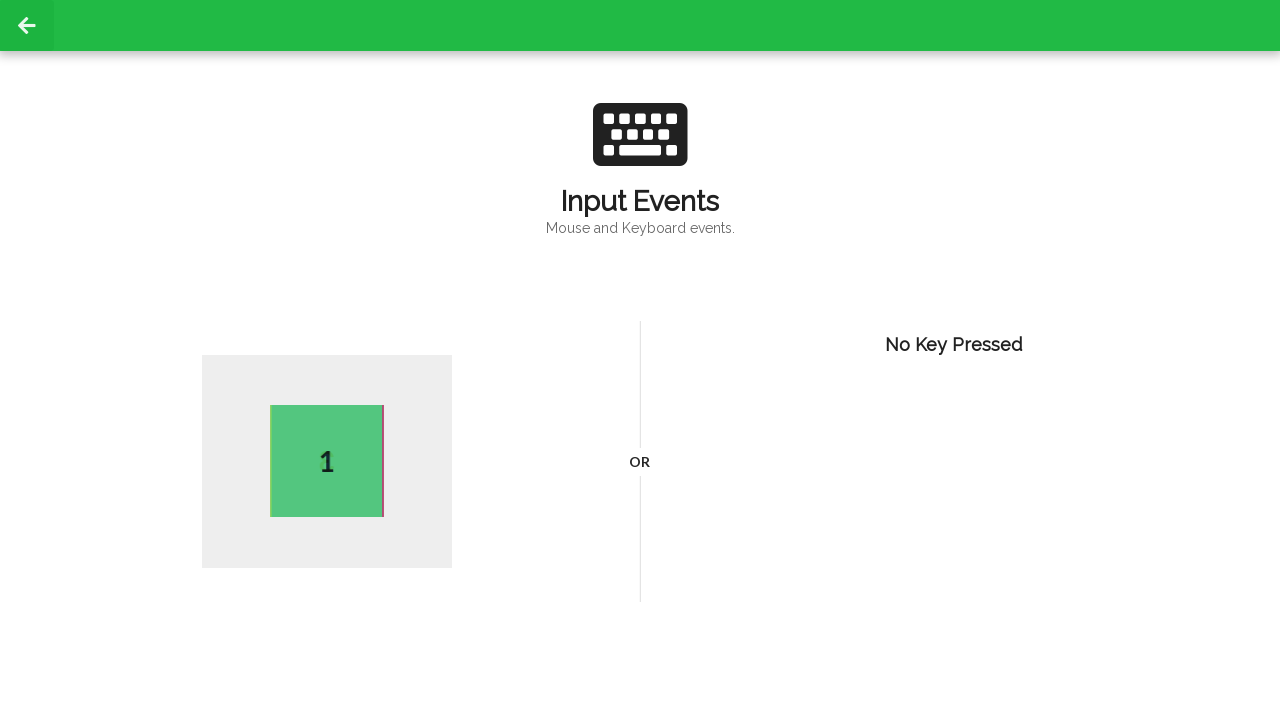

Retrieved first text from active element: '2'
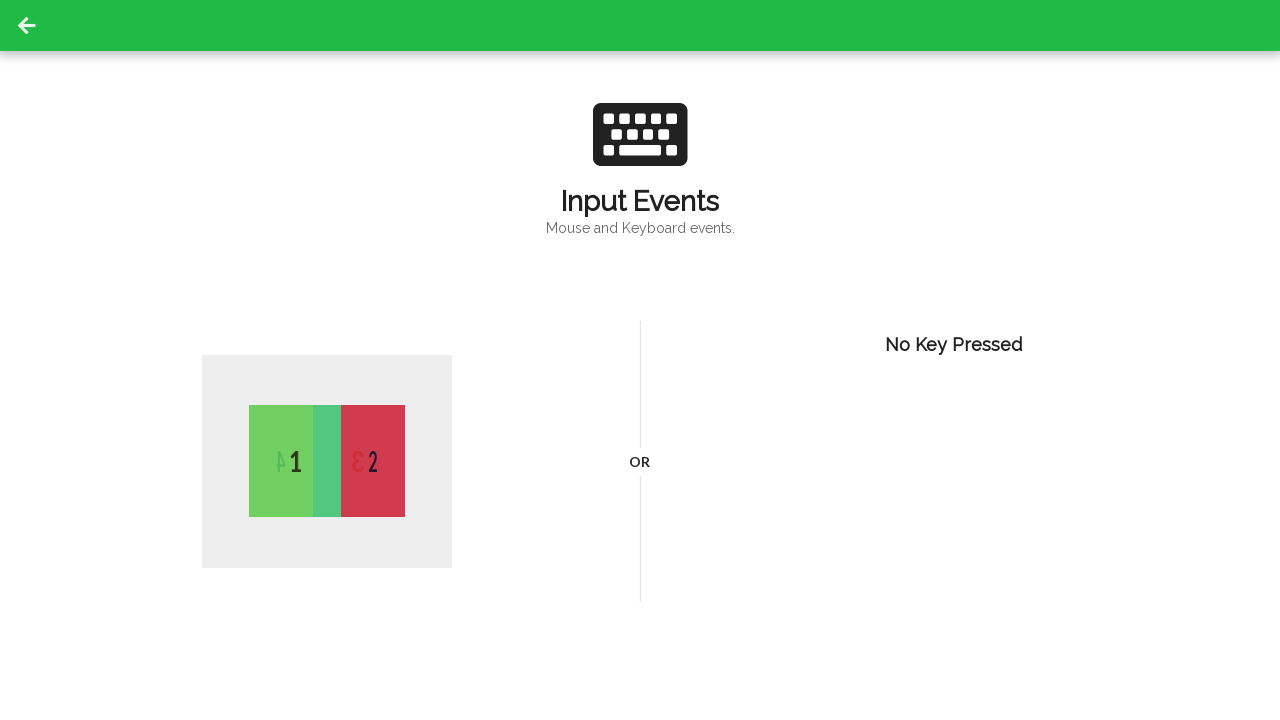

Performed double click on the page body at (640, 360) on body
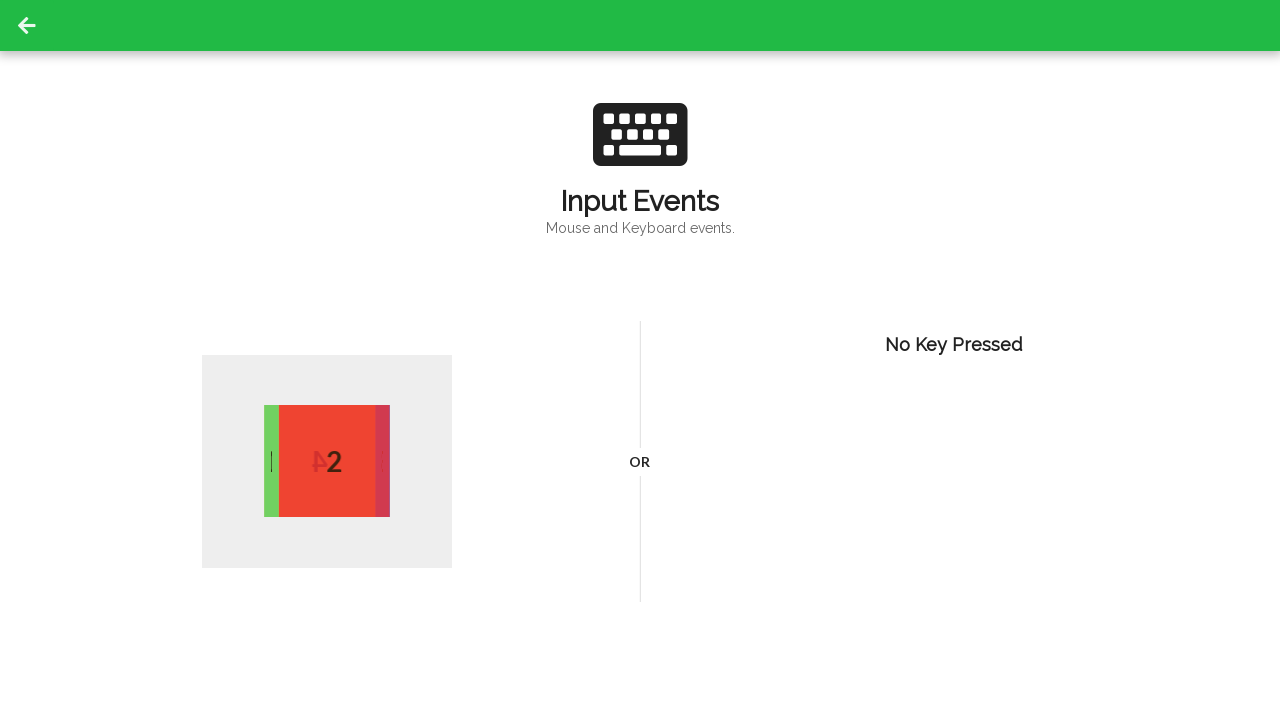

Retrieved second text from active element: '3'
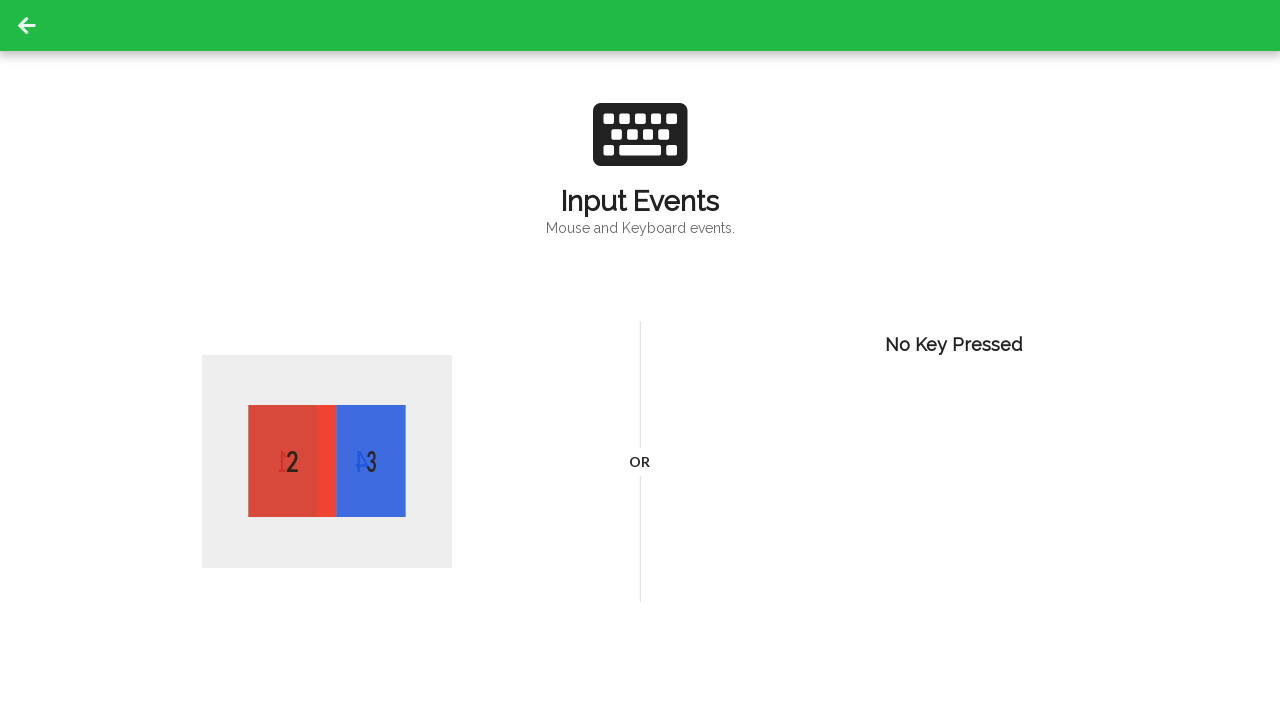

Performed right click on the page body at (640, 360) on body
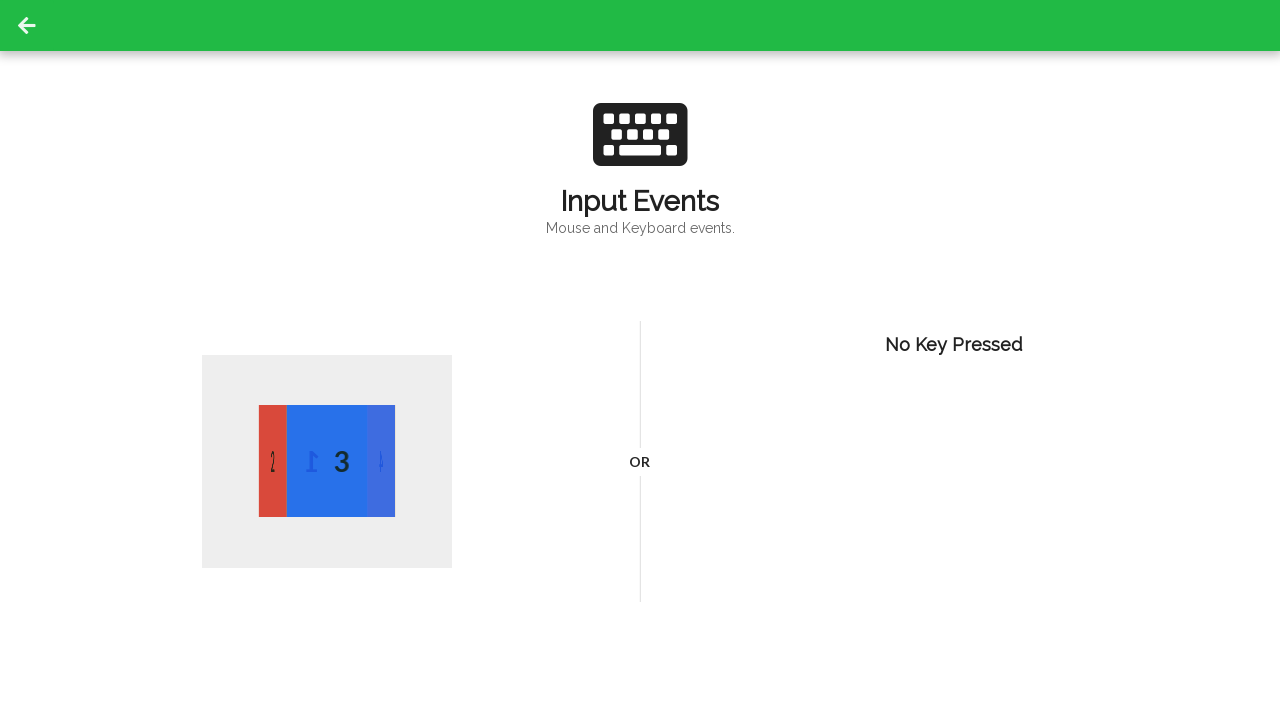

Retrieved third text from active element: '2'
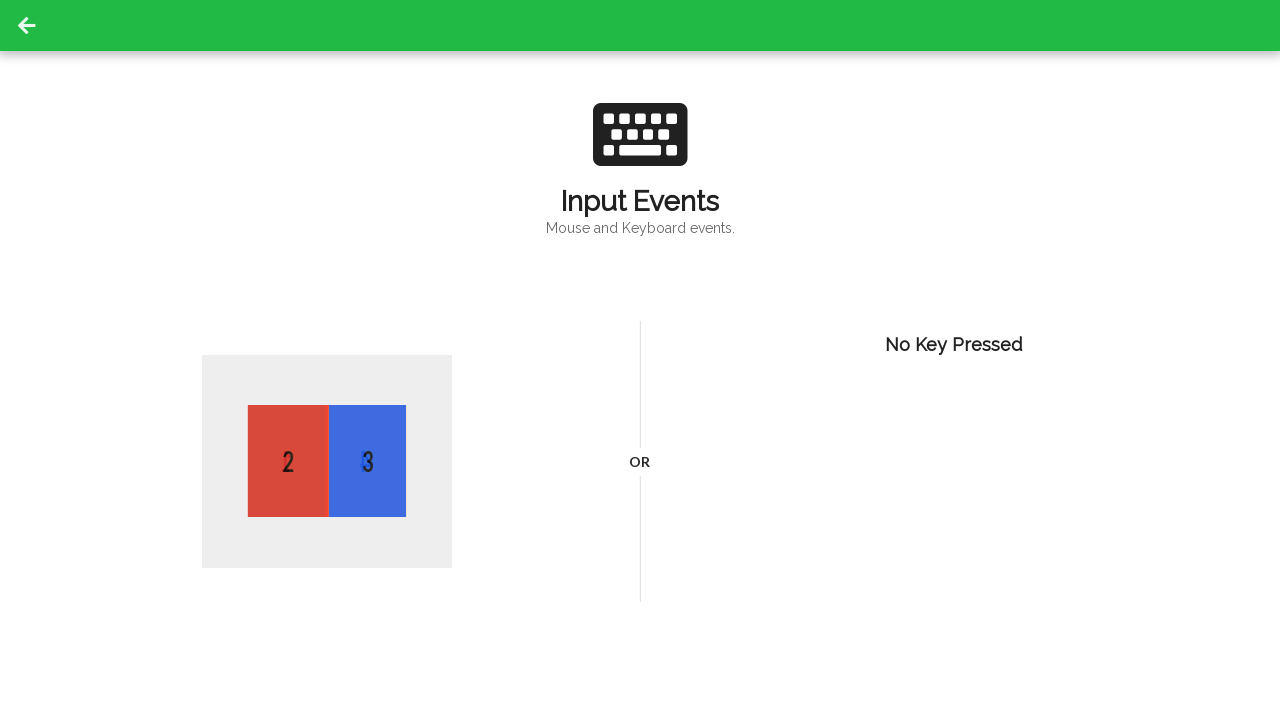

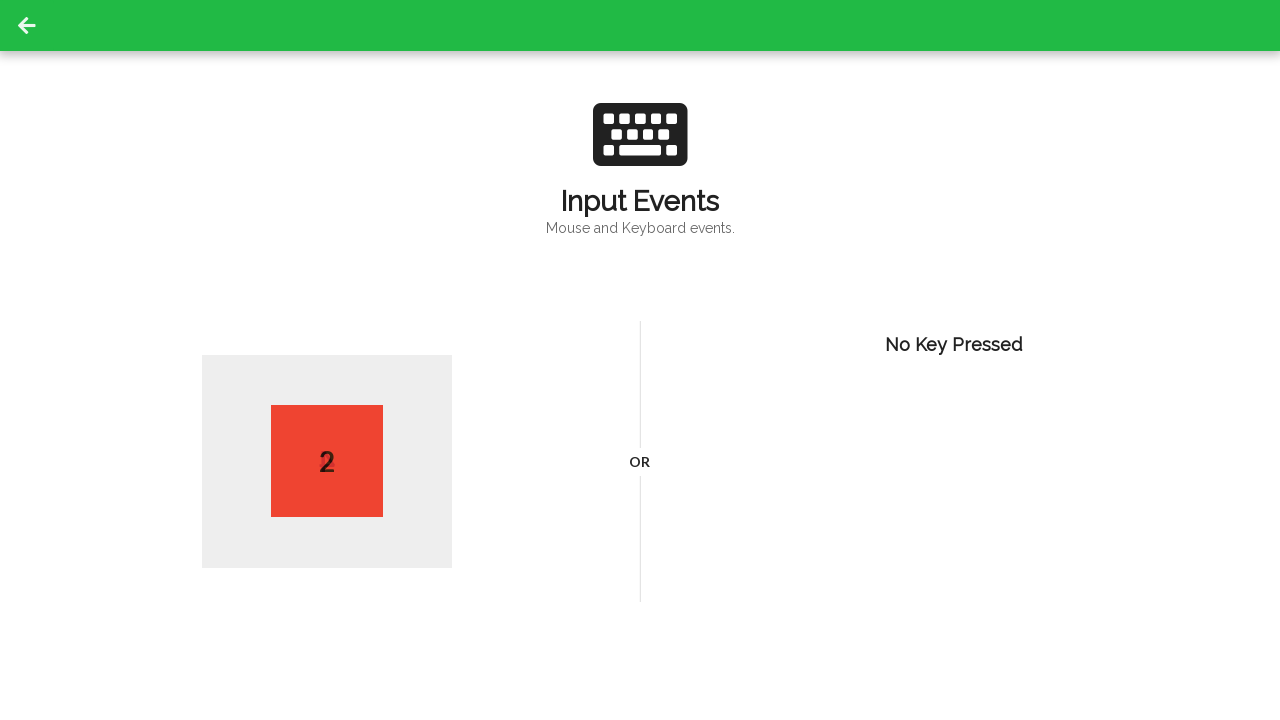